Tests JavaScript alert dialog by clicking a button, accepting the alert, and verifying the result message

Starting URL: https://the-internet.herokuapp.com/javascript_alerts

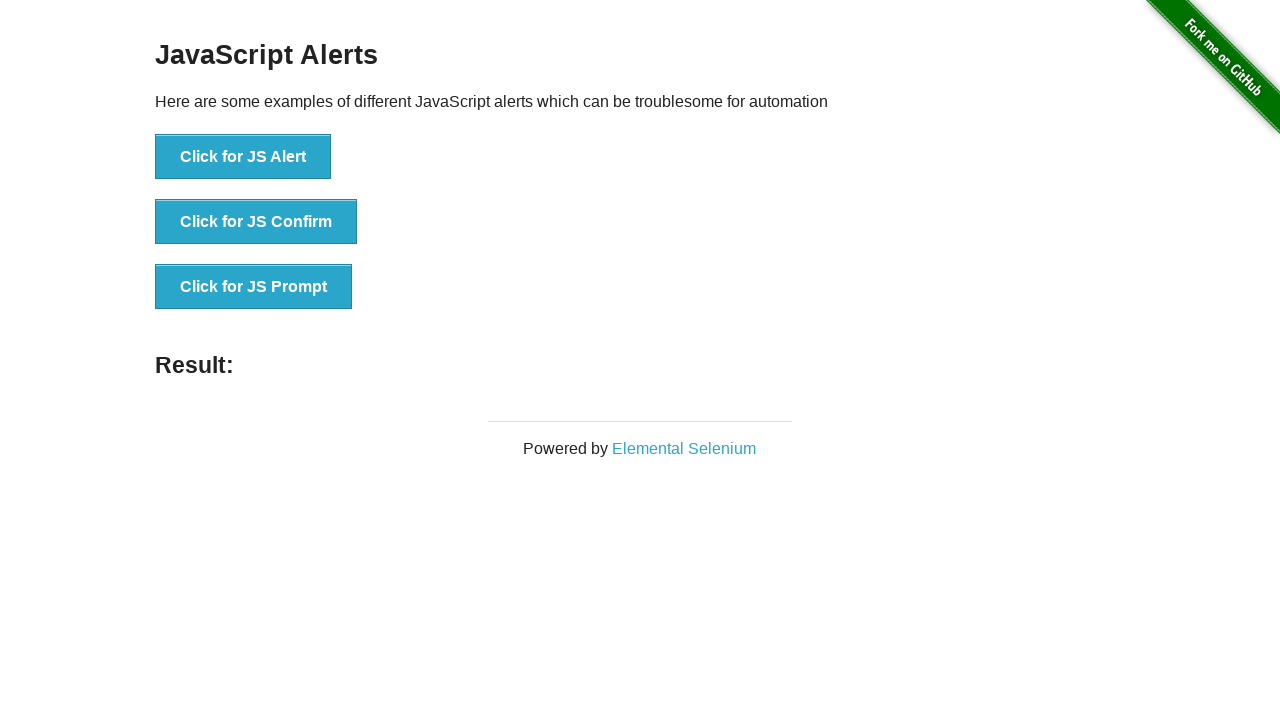

Set up dialog handler to automatically accept alerts
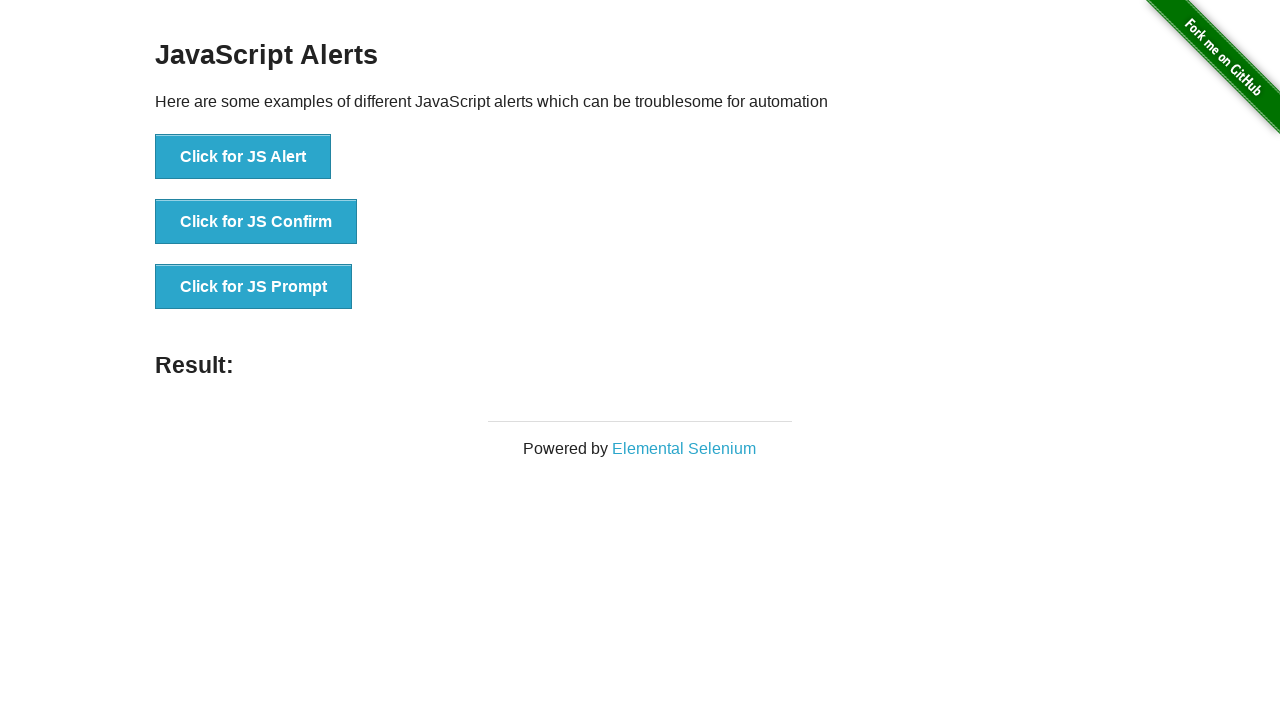

Clicked the 'Click for JS Alert' button at (243, 157) on role=button[name='Click for JS Alert']
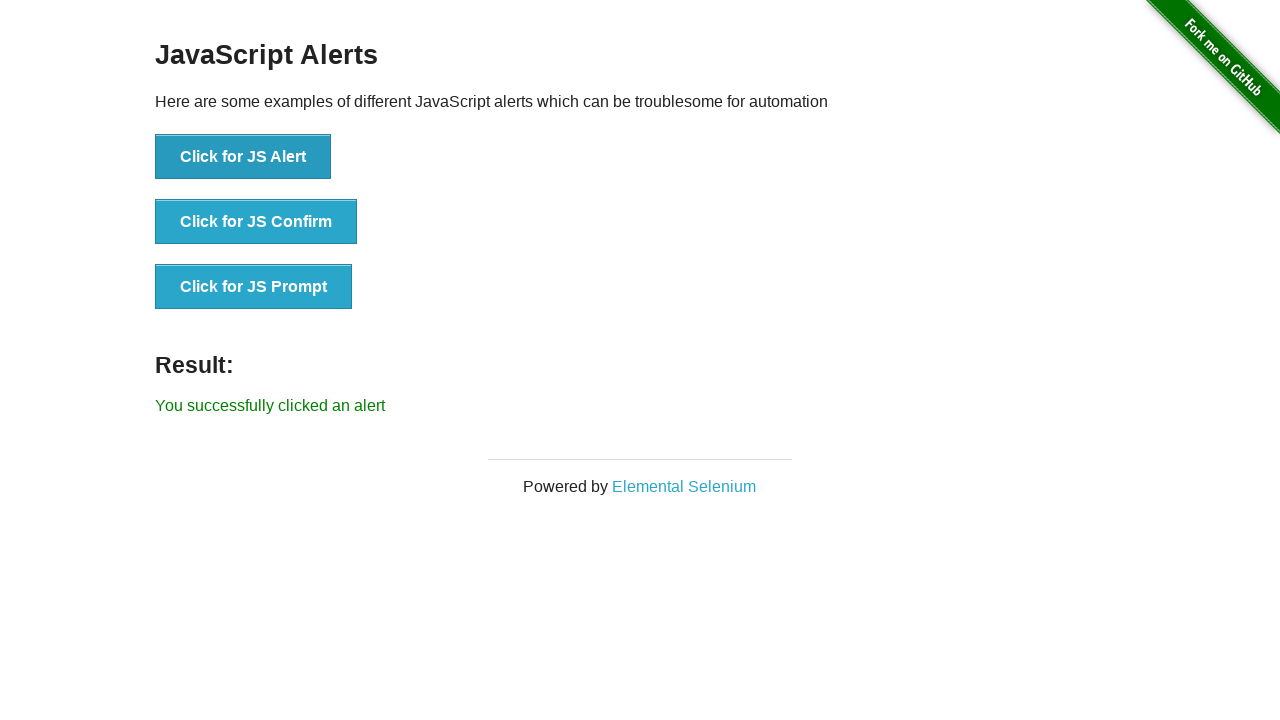

Alert dialog was accepted and result message appeared
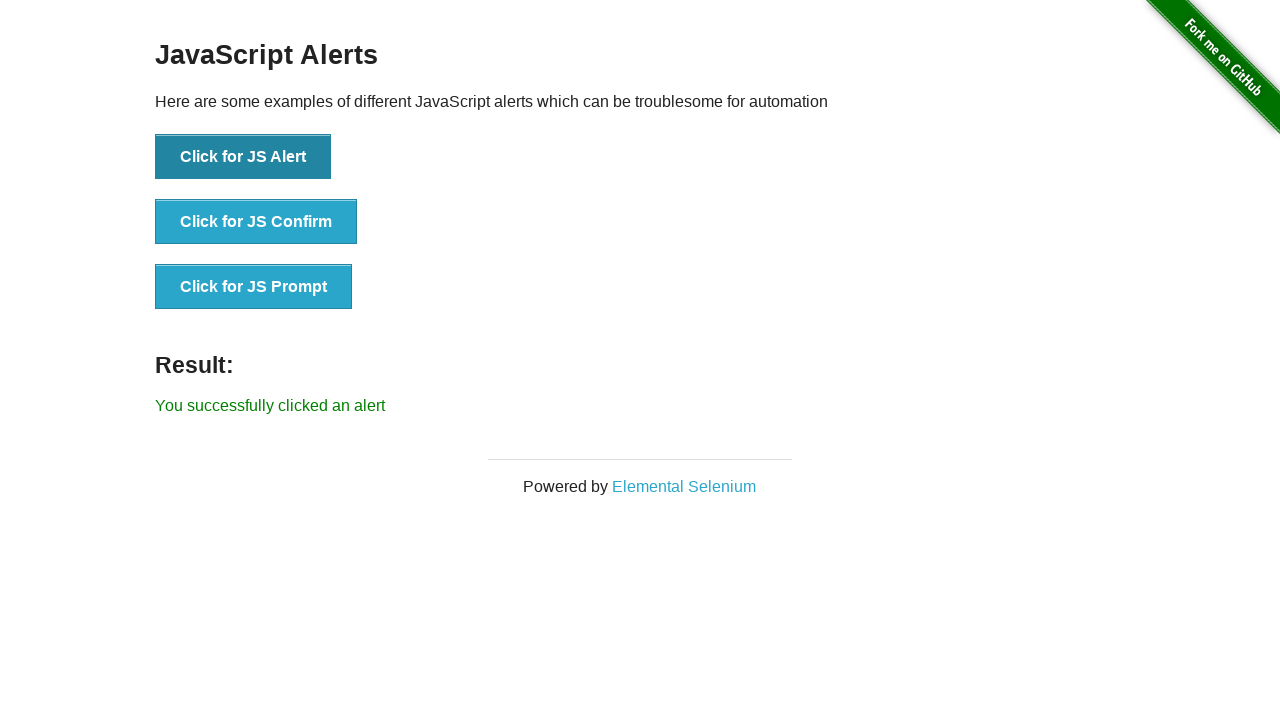

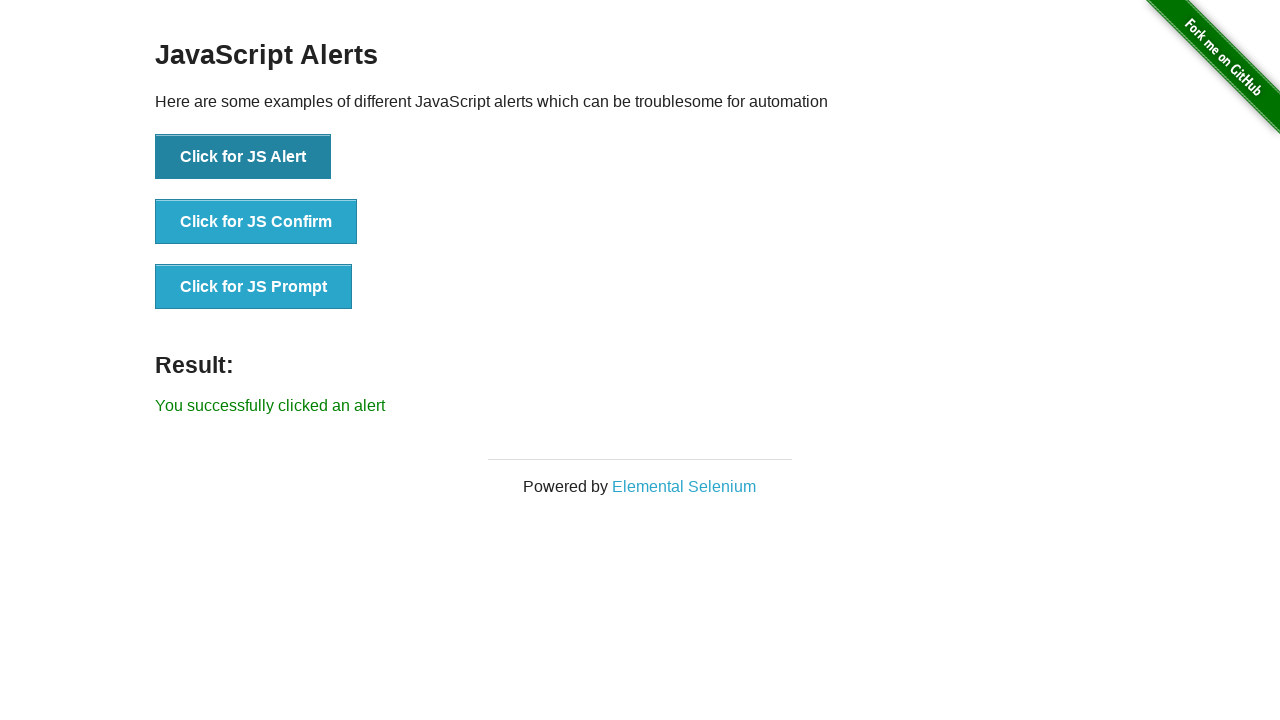